Waits for a specific price to appear, books an item, solves a mathematical challenge, and submits the answer

Starting URL: http://suninjuly.github.io/explicit_wait2.html

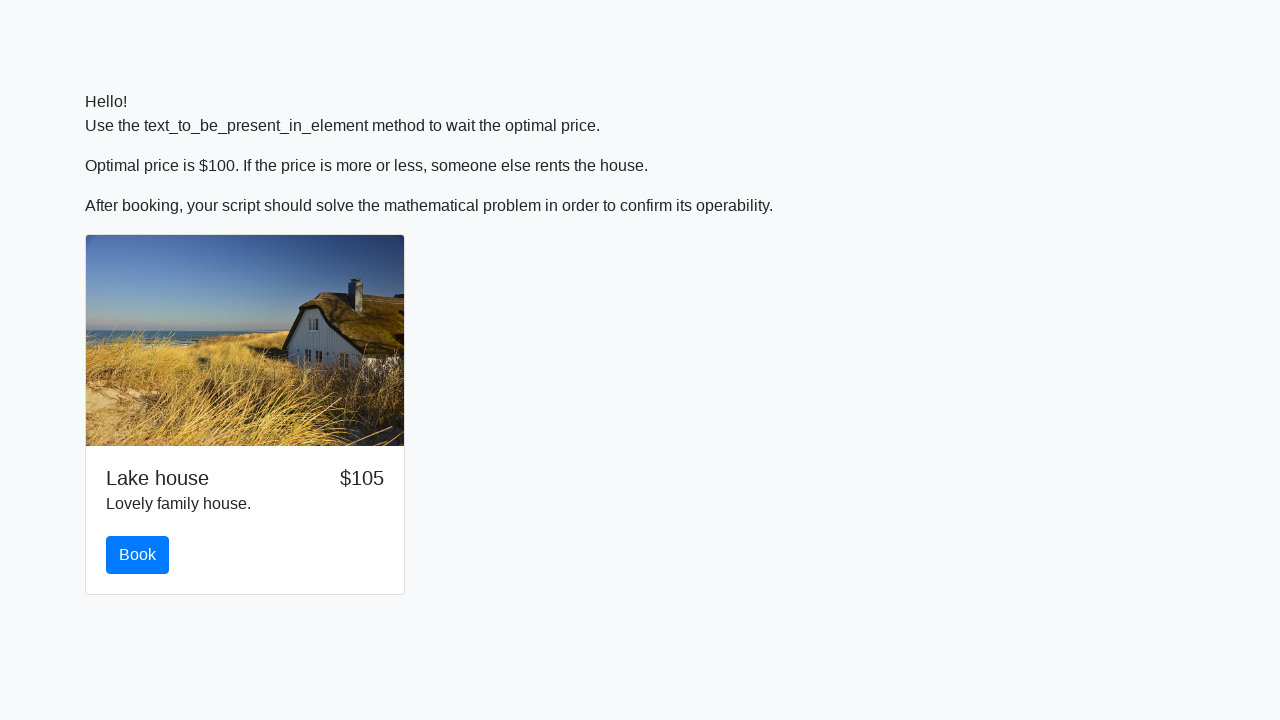

Waited for price to appear as $100
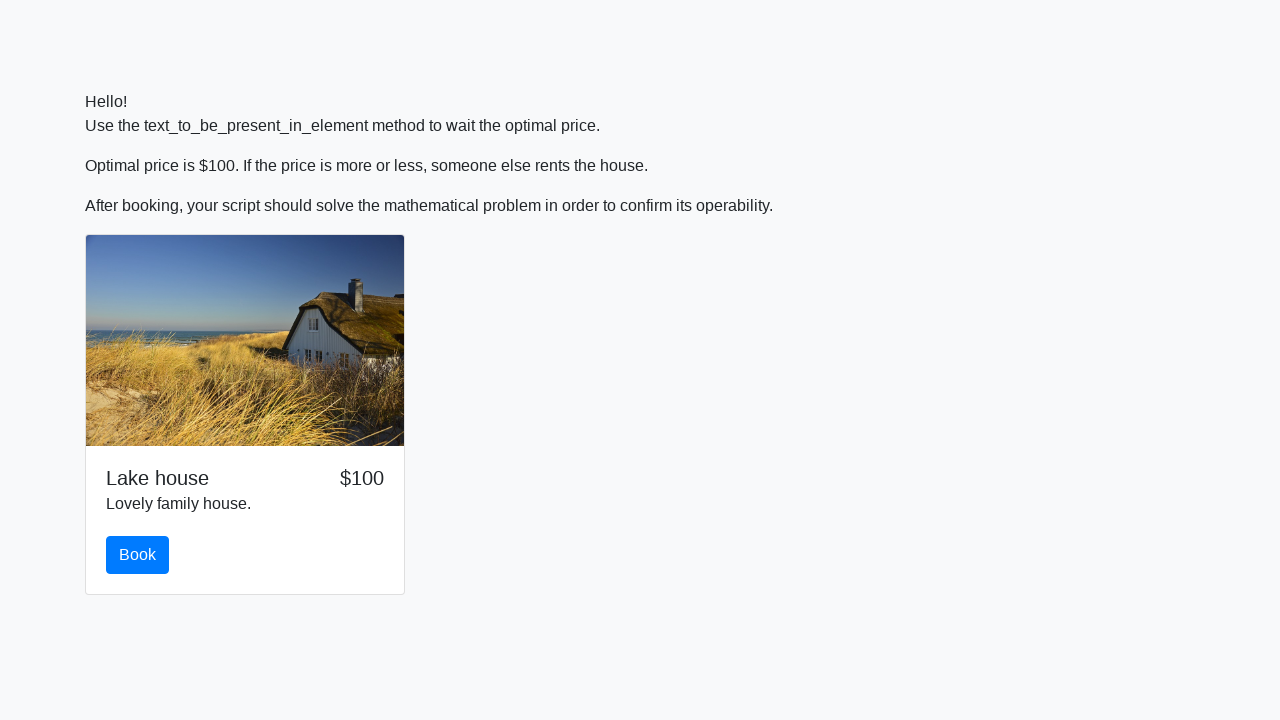

Clicked the book button at (138, 555) on #book
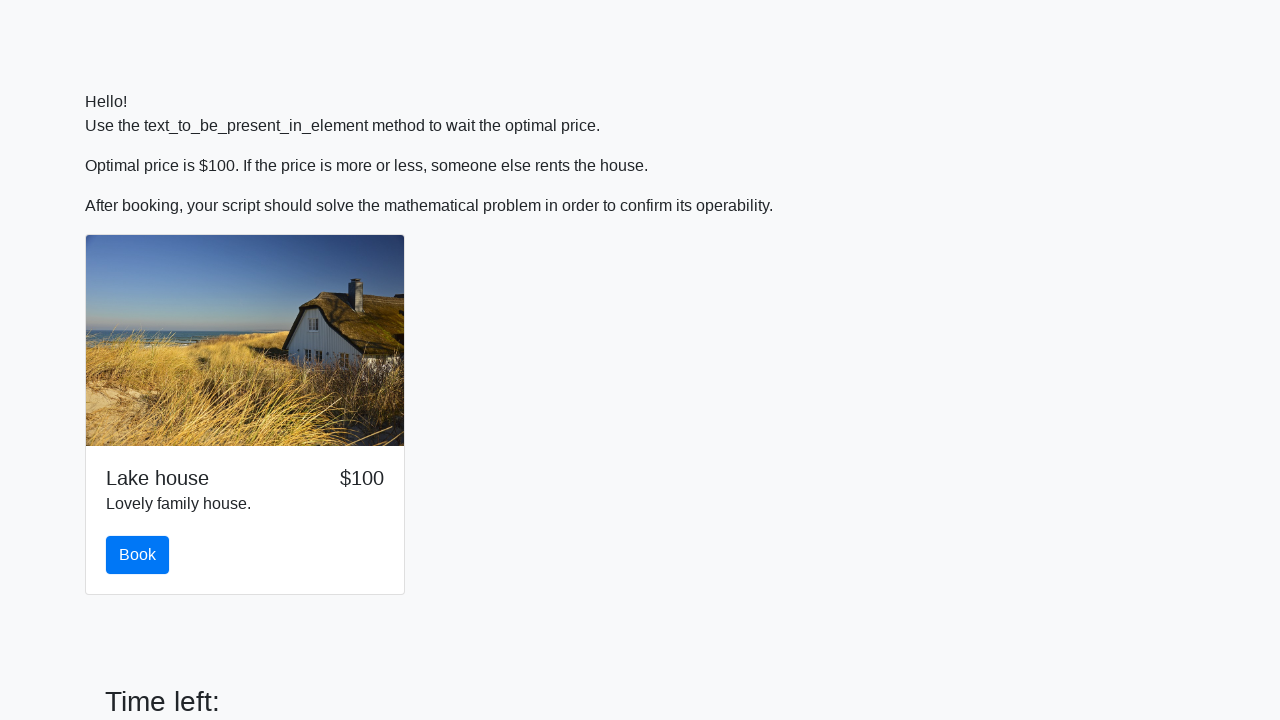

Scrolled to bottom of page
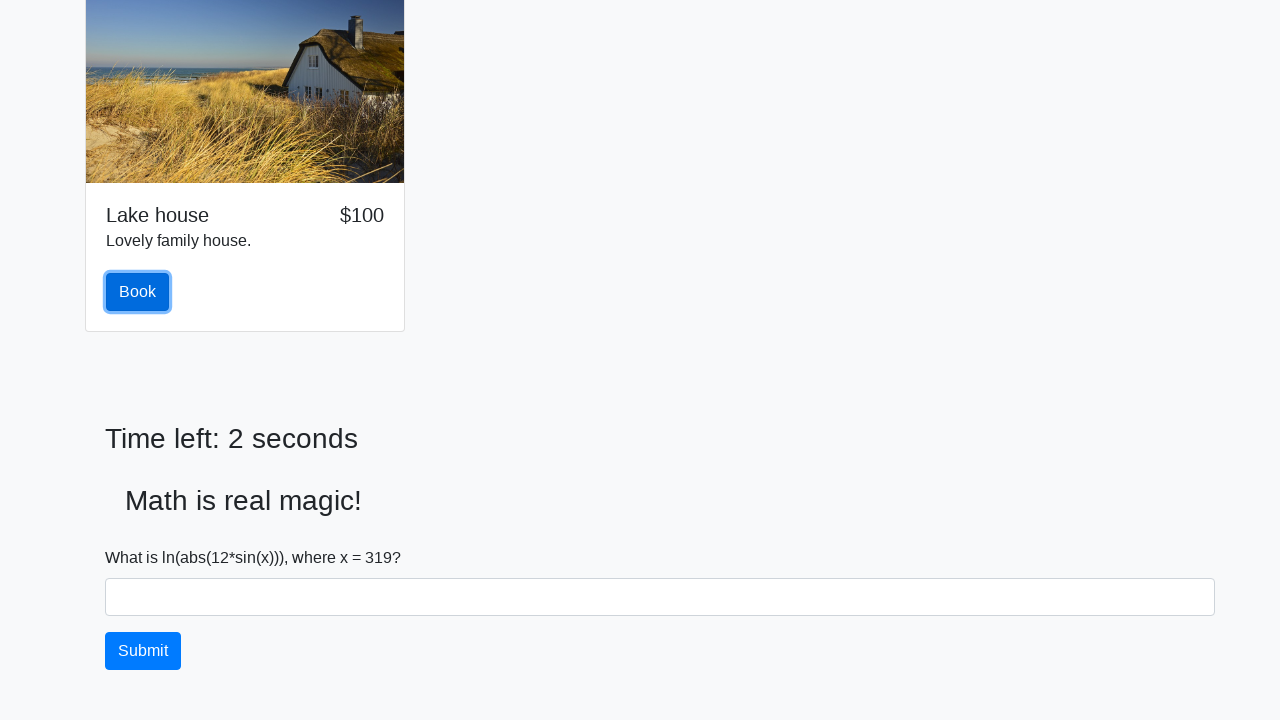

Retrieved input value: 319
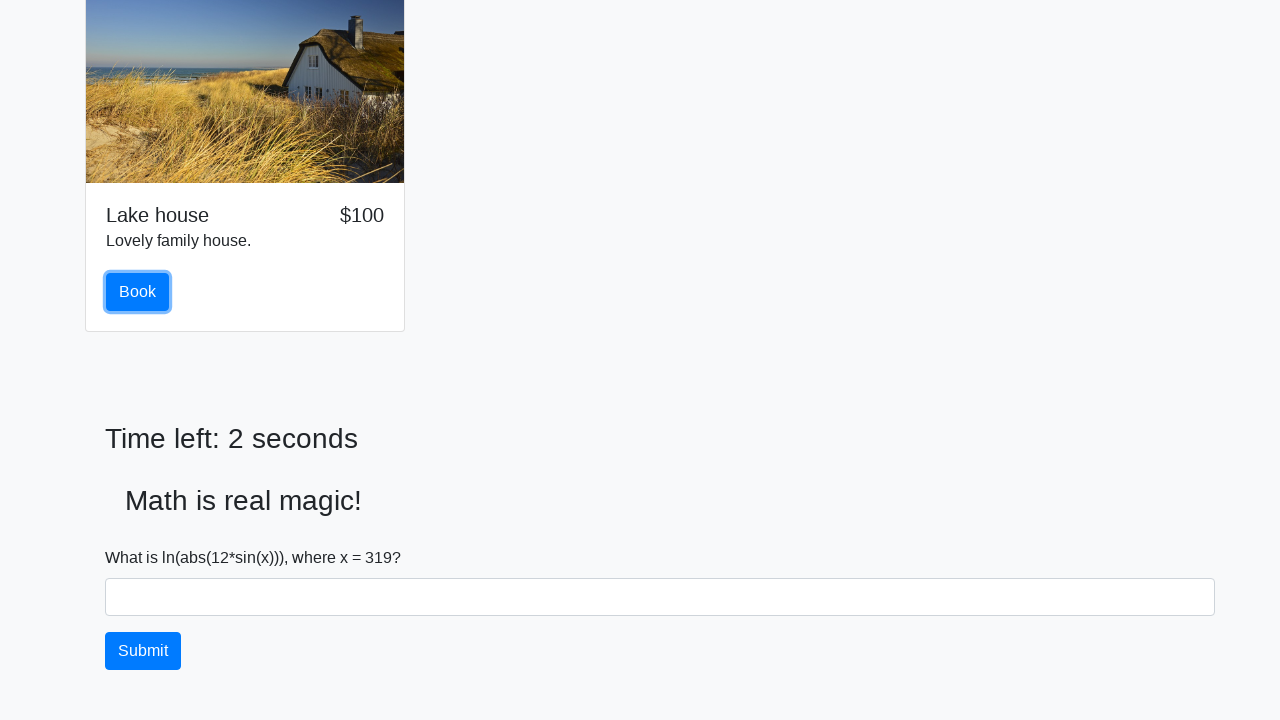

Calculated answer: 2.4766476334217287
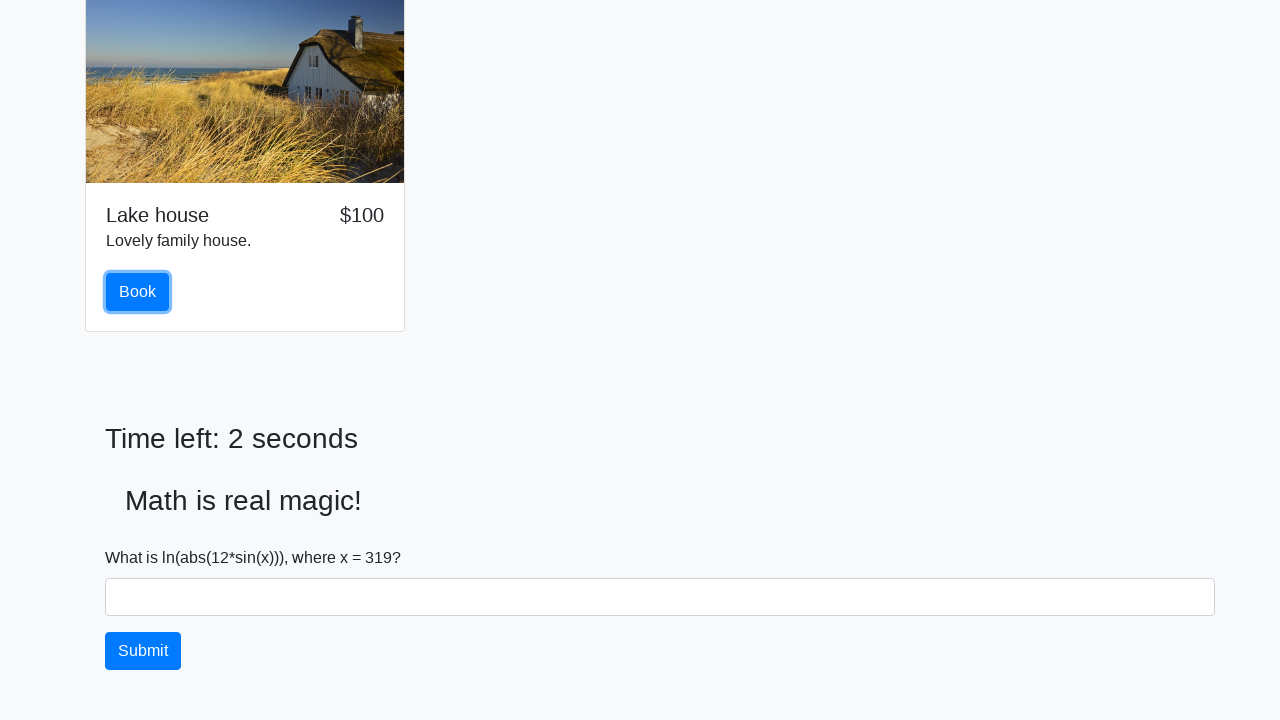

Filled answer field with calculated value on input.form-control#answer
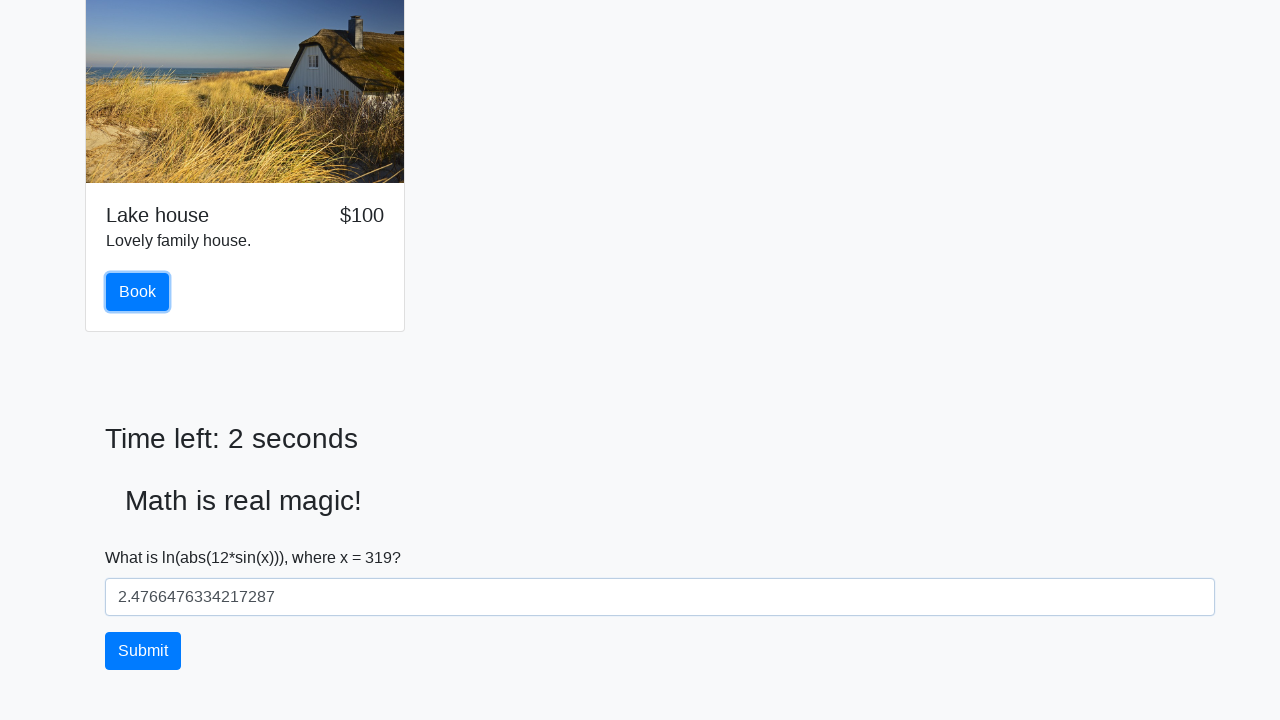

Clicked solve button to submit answer at (143, 651) on #solve
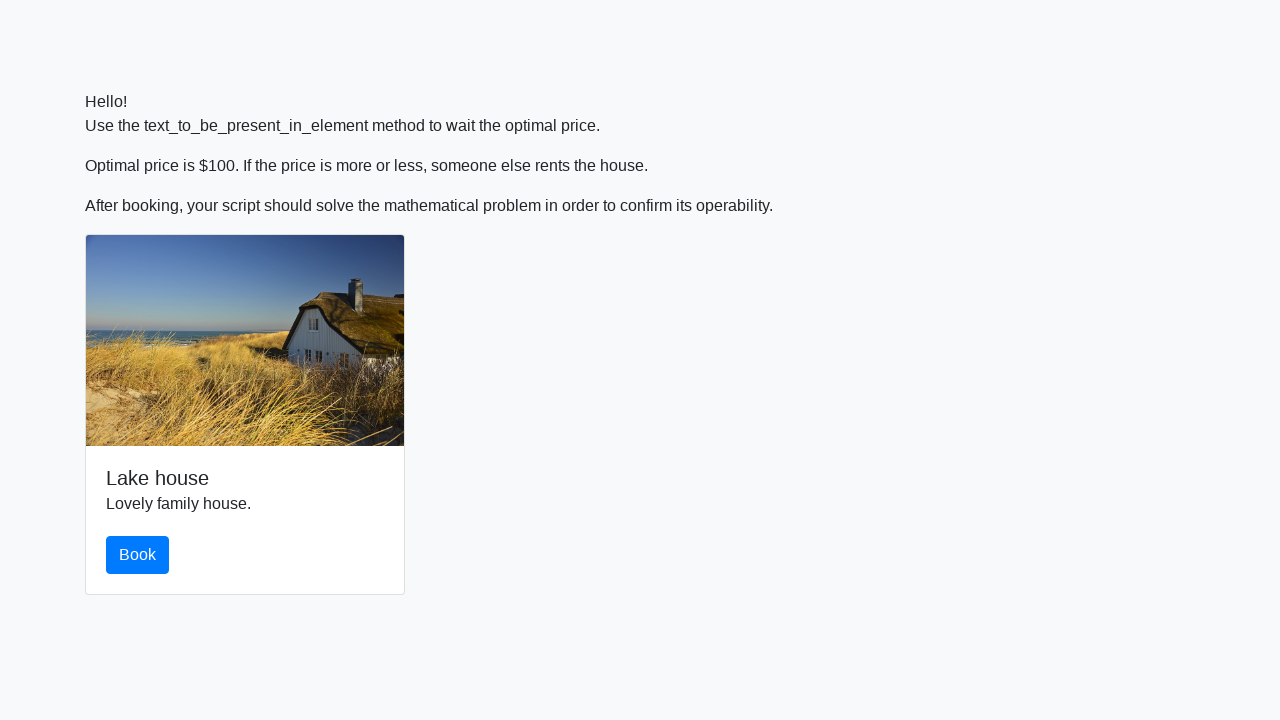

Set up dialog handler to accept alerts
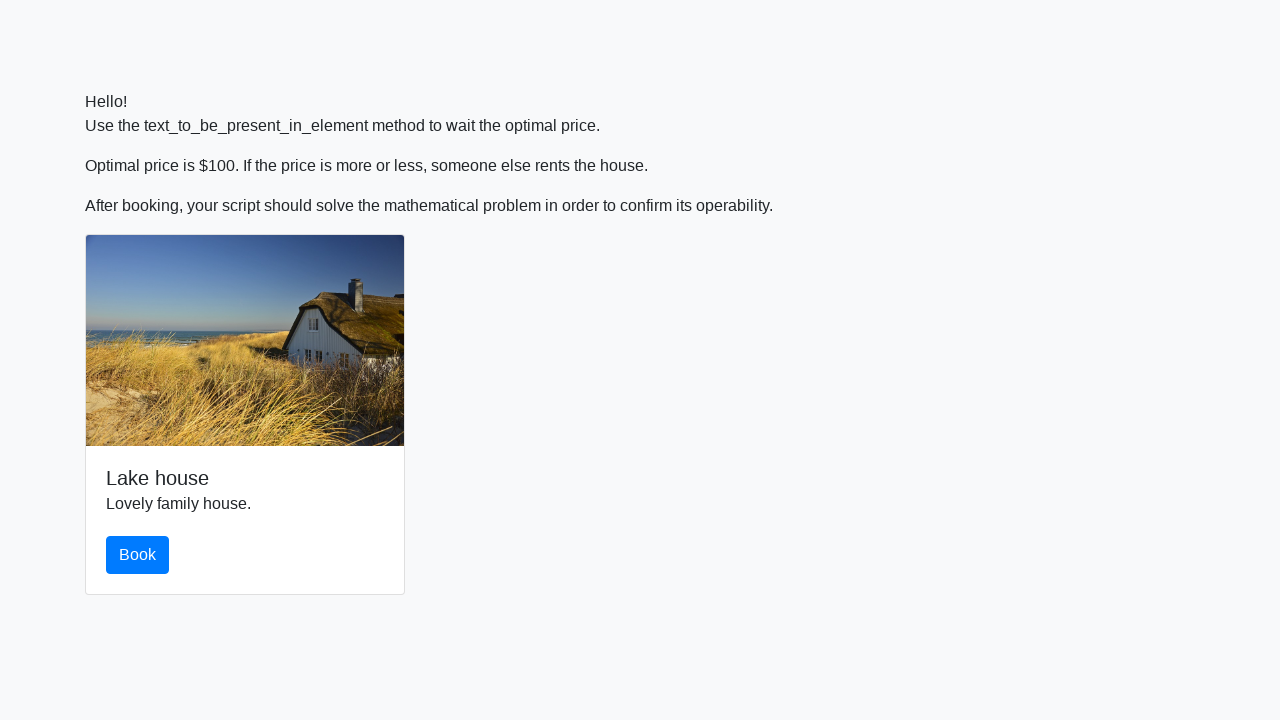

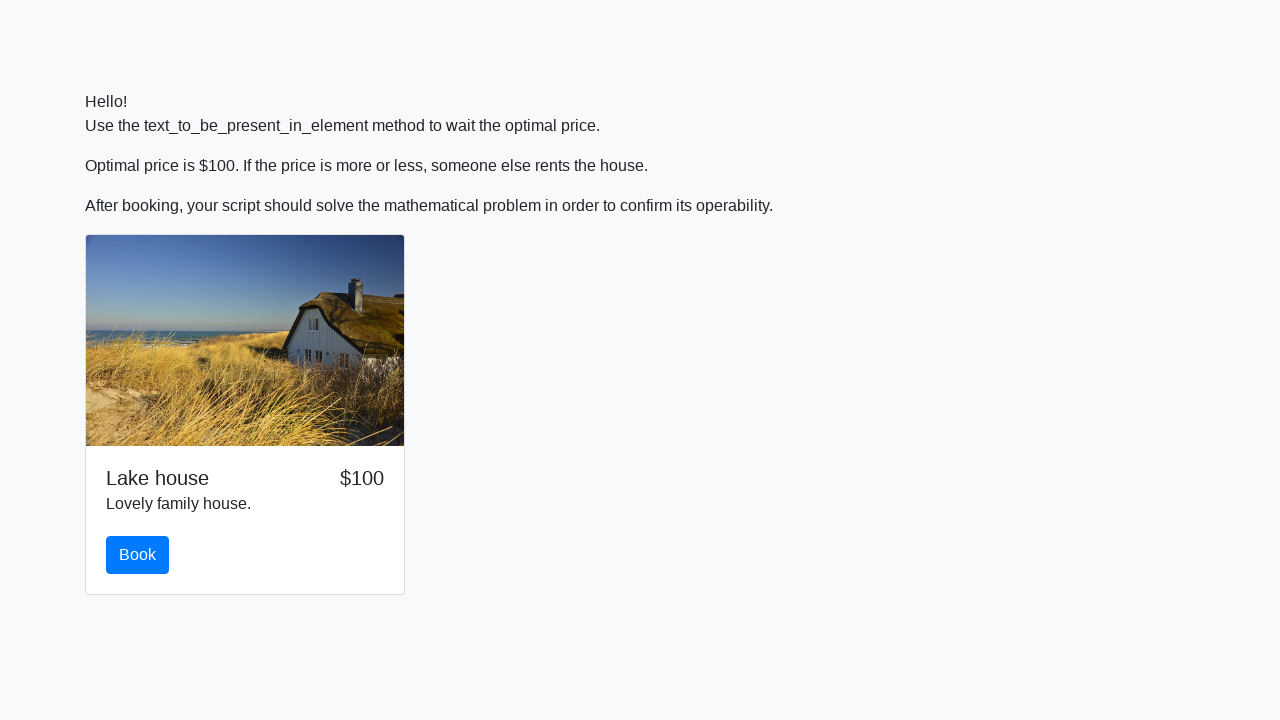